Tests various form interactions on a practice automation page including filling input fields, handling JavaScript alert and confirm dialogs, and testing show/hide textbox functionality.

Starting URL: https://rahulshettyacademy.com/AutomationPractice/

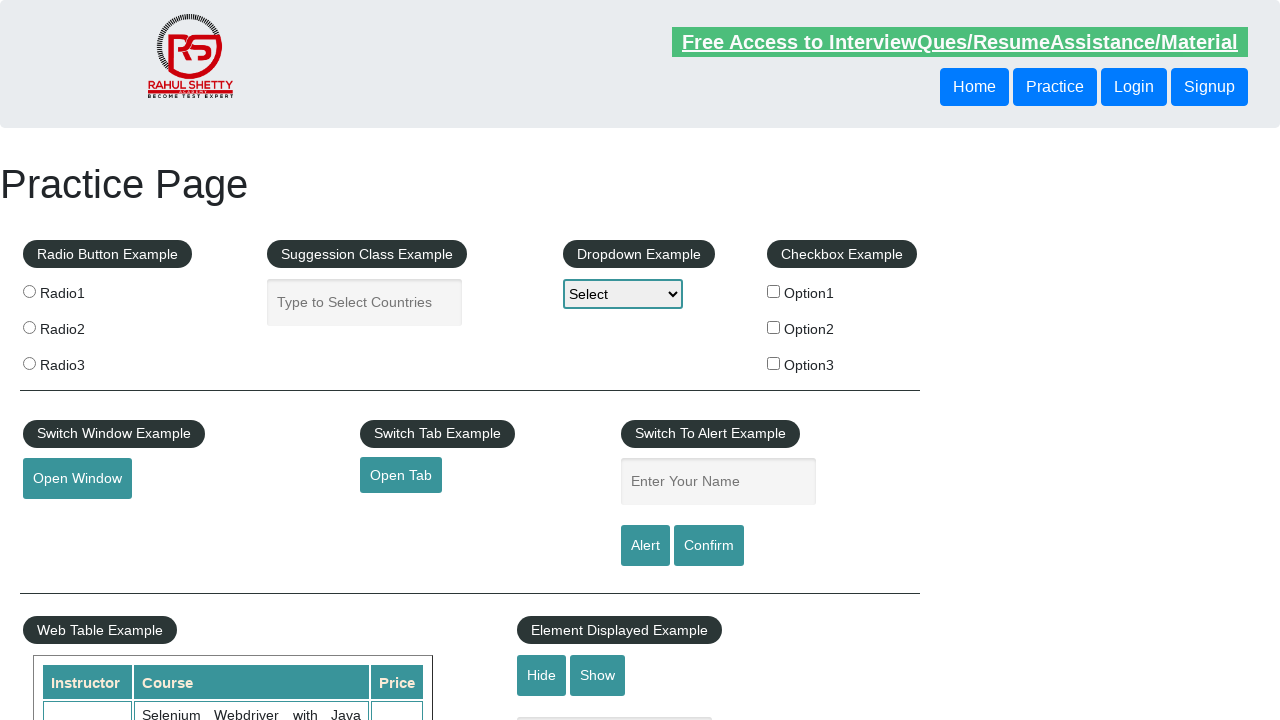

Filled name input field with 'Marcus' on fieldset input.inputs
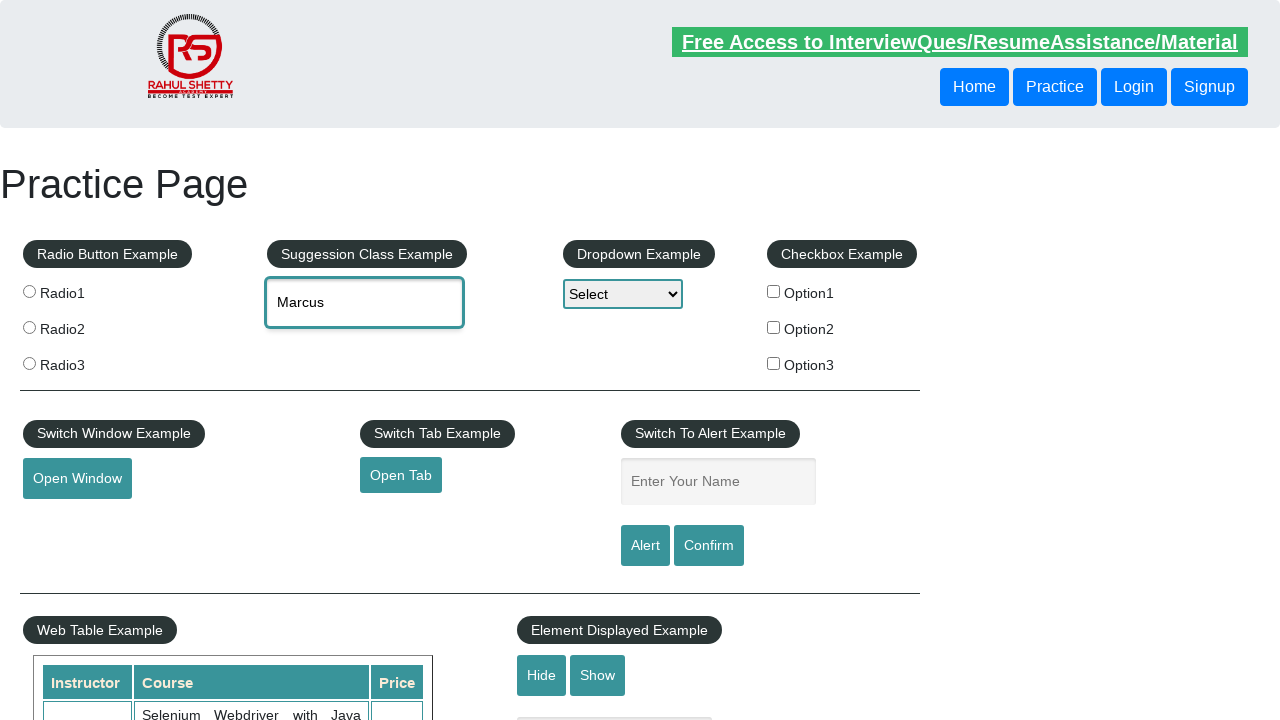

Clicked alert button at (645, 546) on input#alertbtn
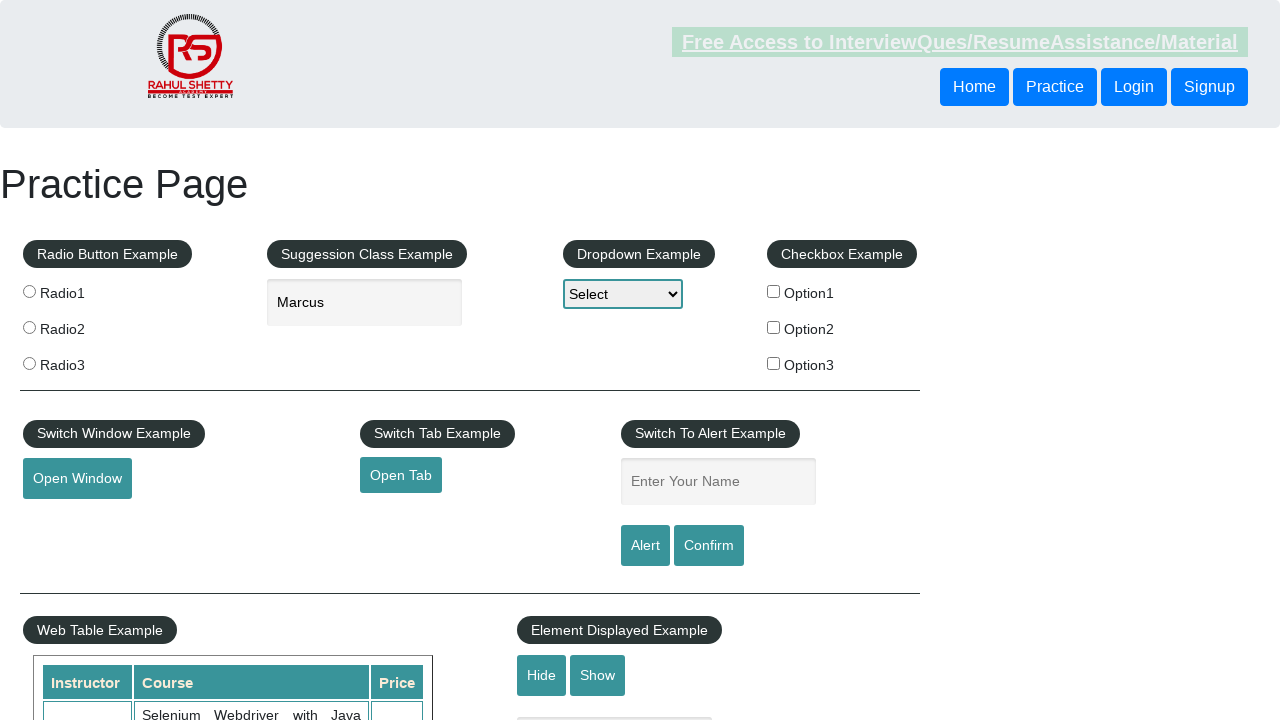

Set up dialog handler to accept JavaScript alert
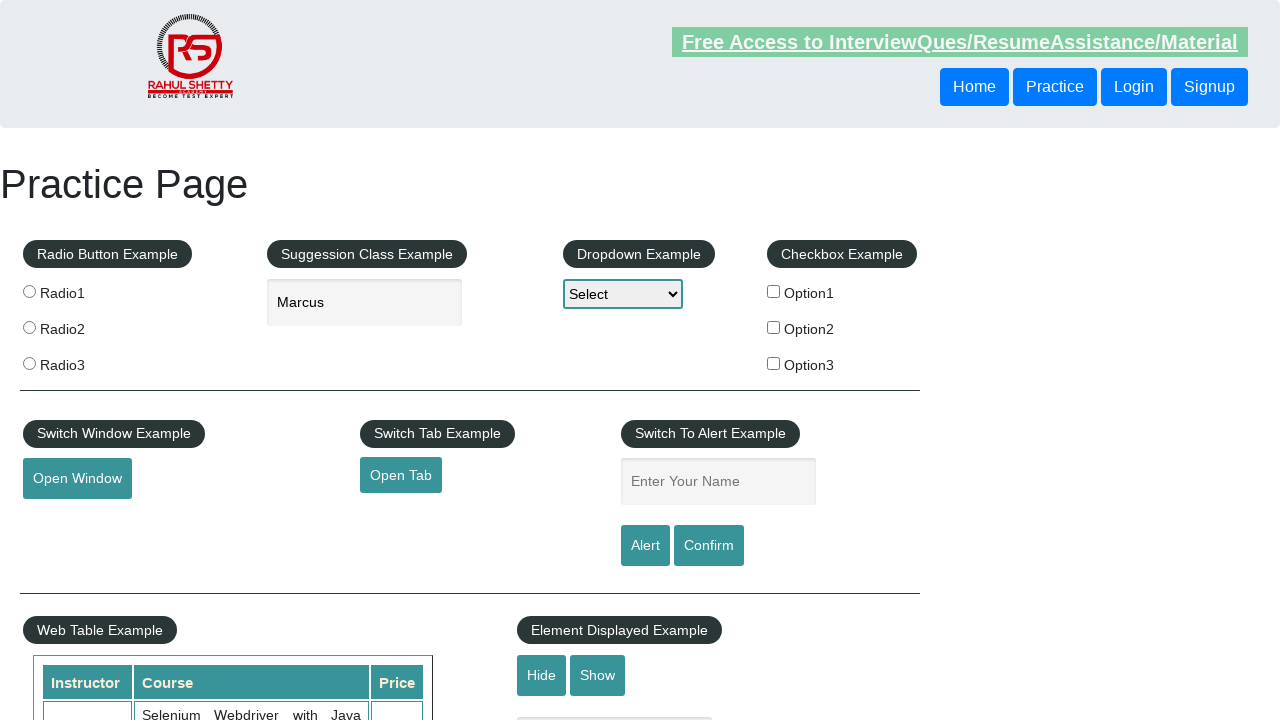

Waited for alert dialog to be handled
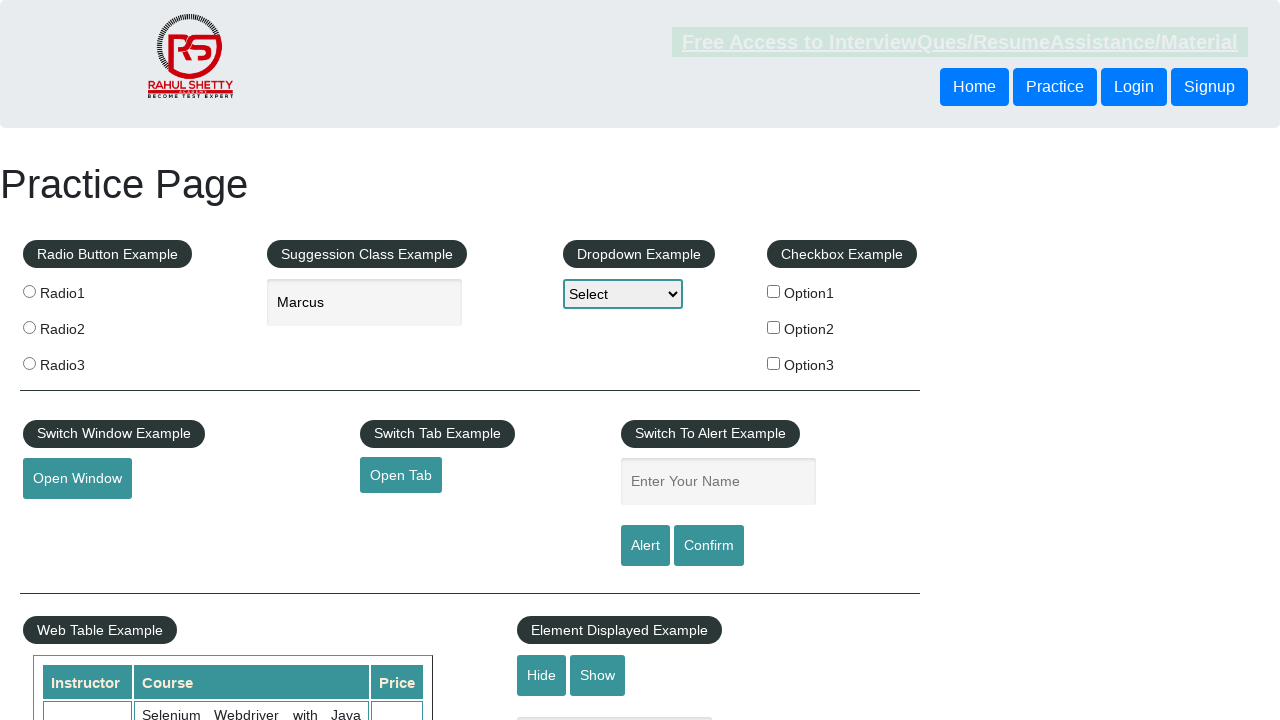

Clicked confirm button at (709, 546) on input#confirmbtn
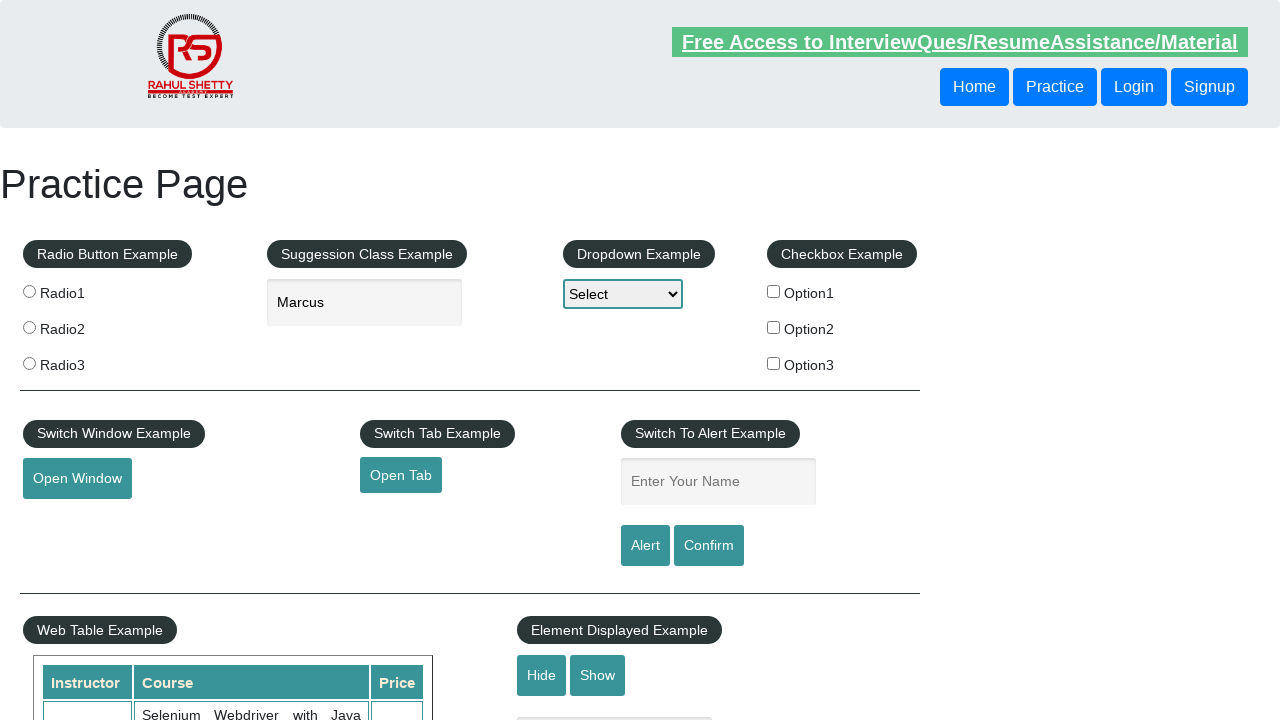

Waited for confirm dialog to be processed
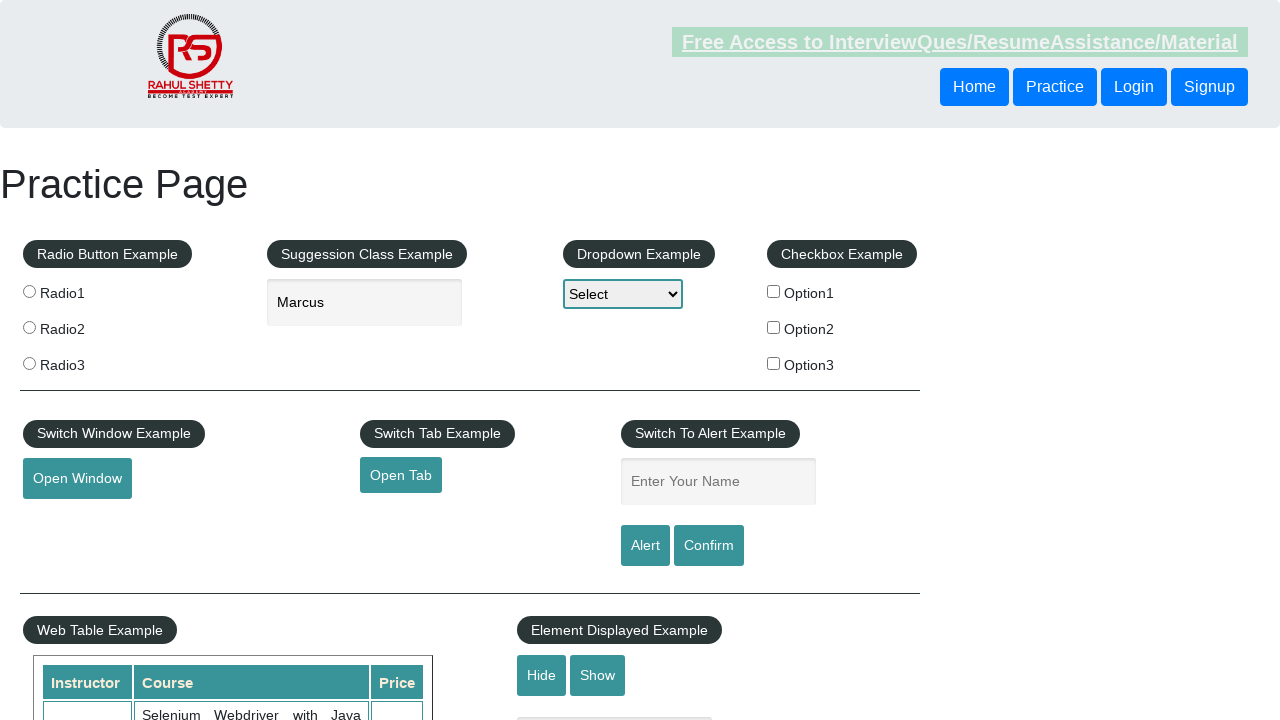

Filled show-hide input field with 'Automation' on input[name='show-hide']
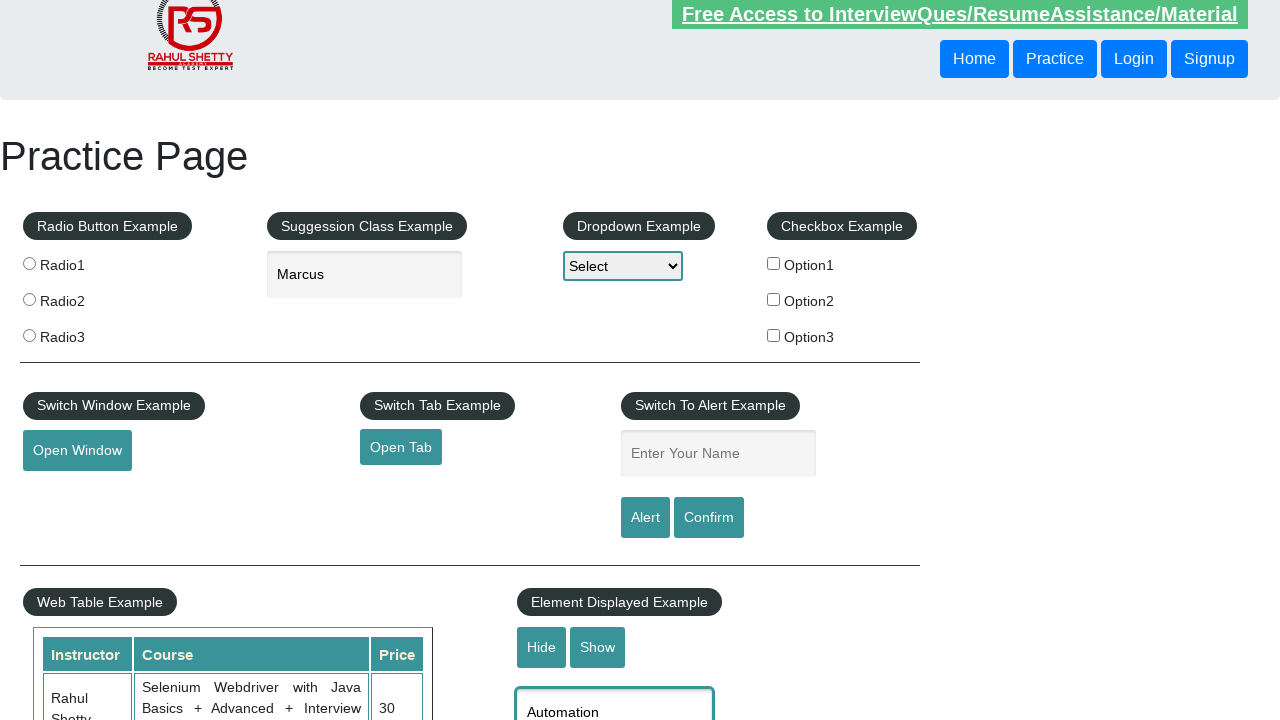

Waited after filling show-hide field
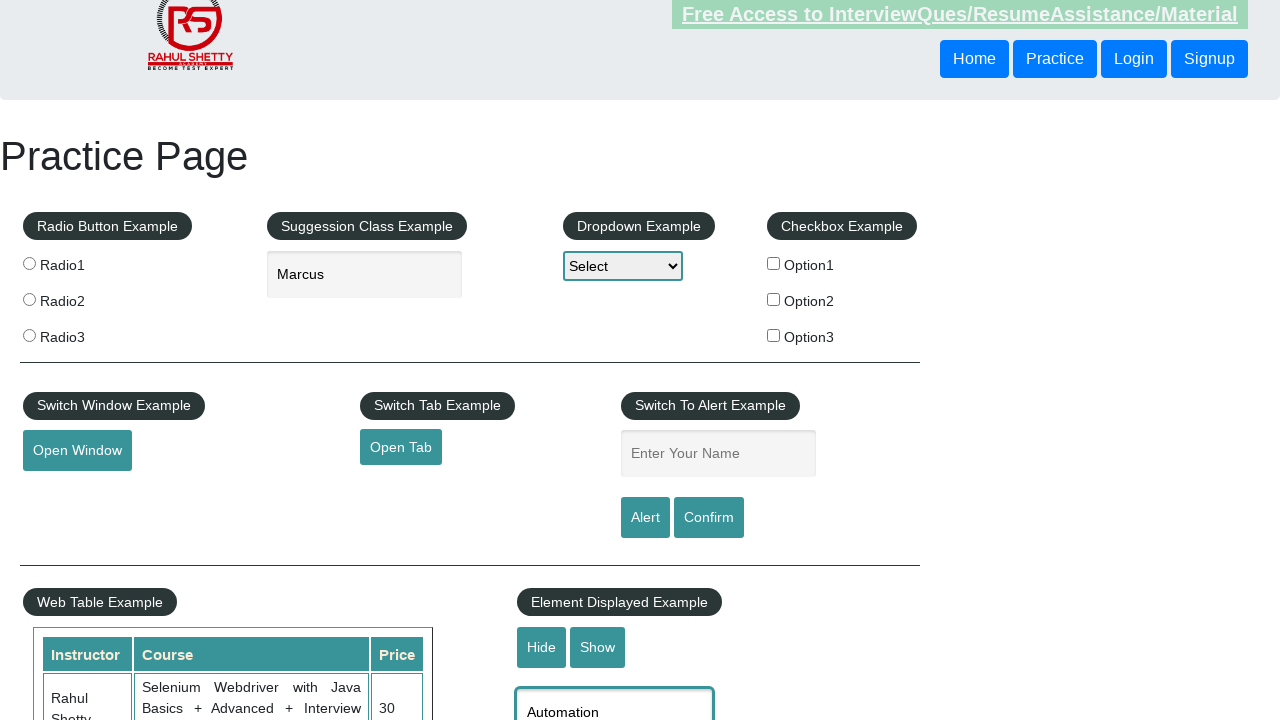

Clicked hide textbox button at (542, 647) on input#hide-textbox
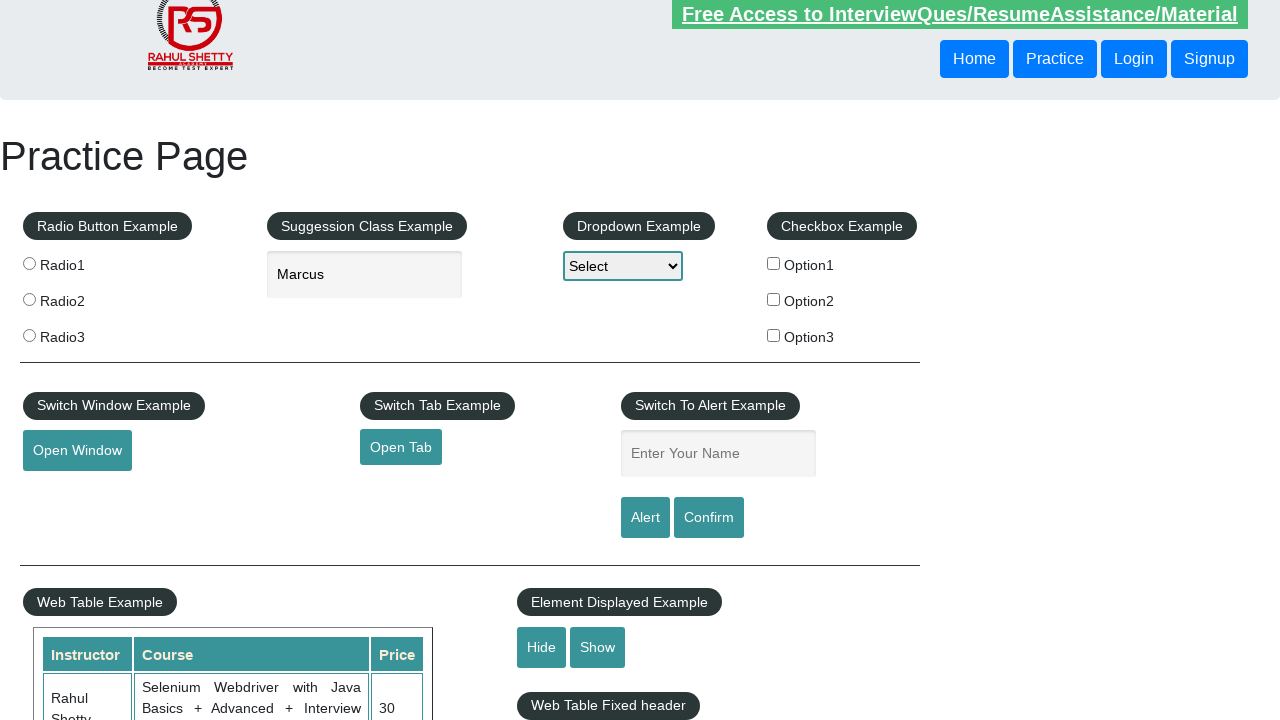

Waited after hiding textbox
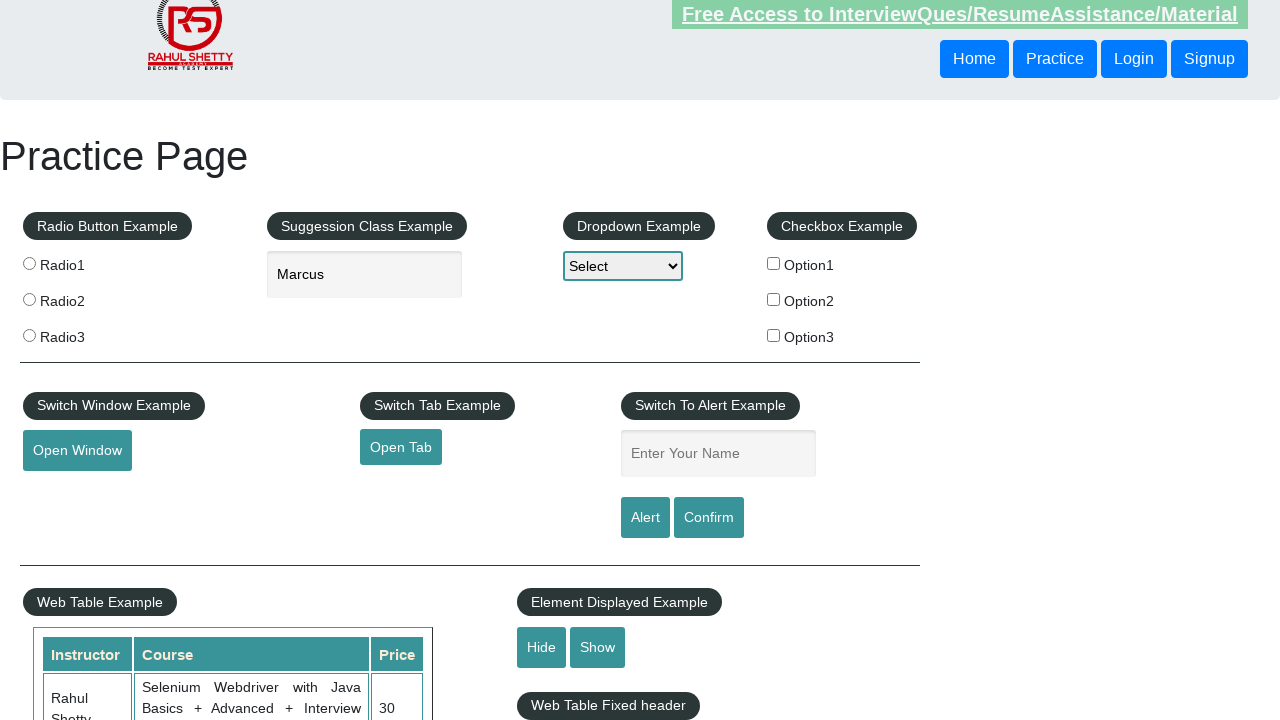

Clicked show textbox button at (598, 647) on input#show-textbox
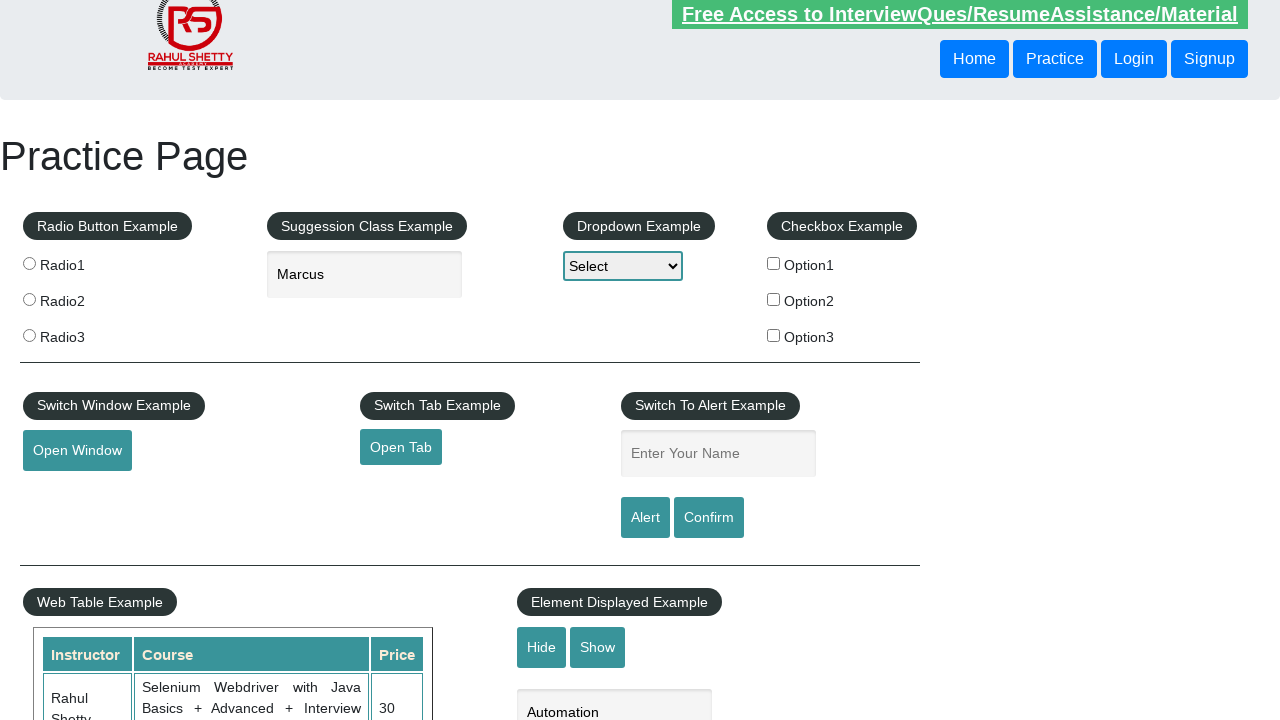

Waited for product table to be visible
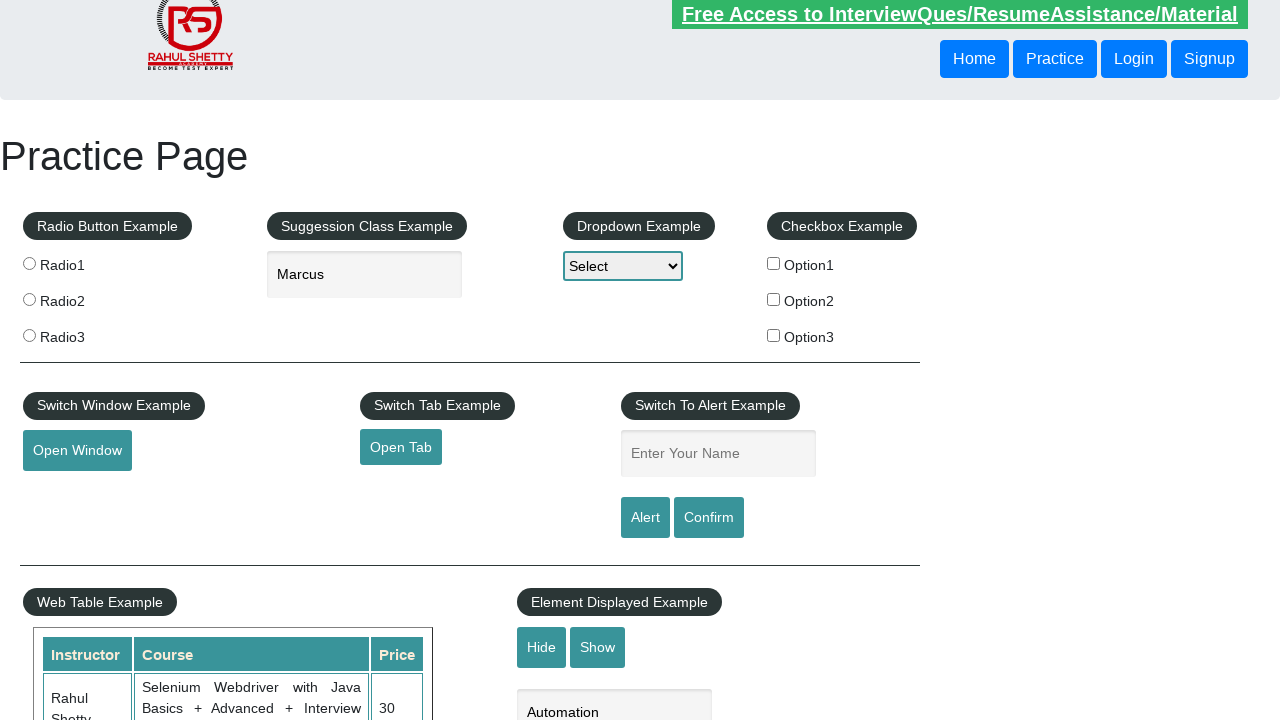

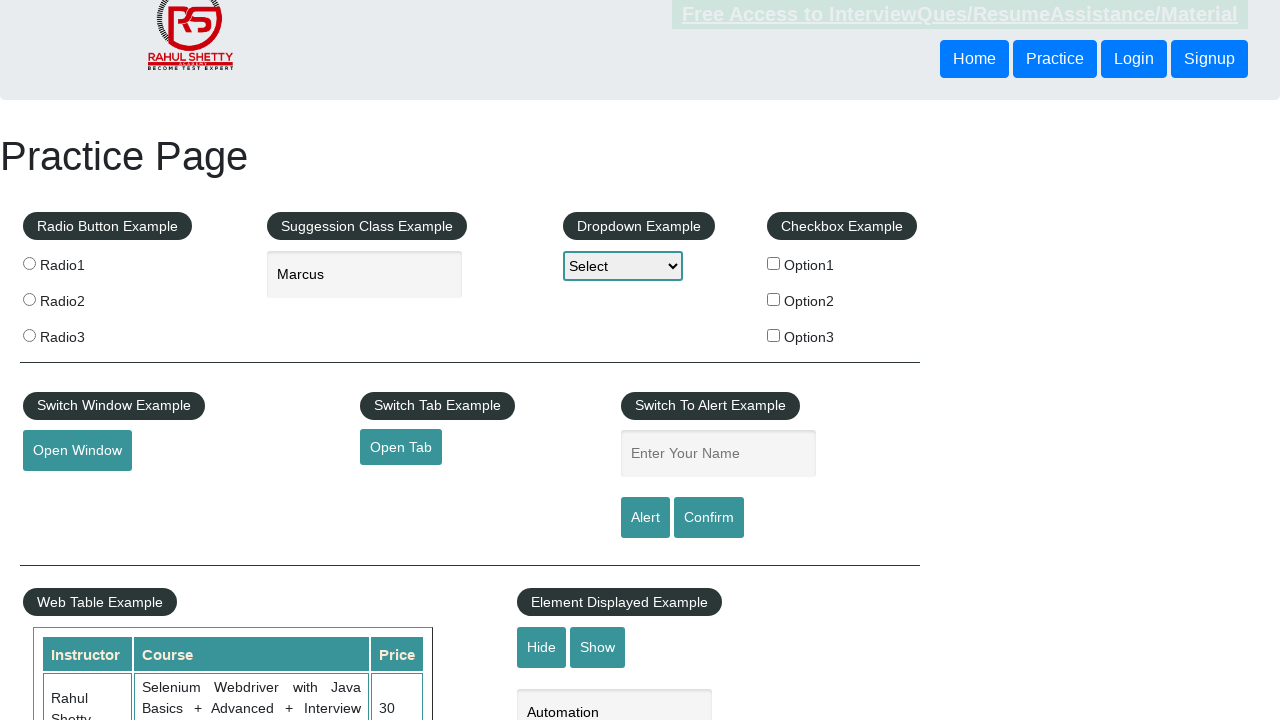